Navigates to the website and verifies that navigation elements, links, header, and Study-related elements are present on the page

Starting URL: https://asyncsite.com/

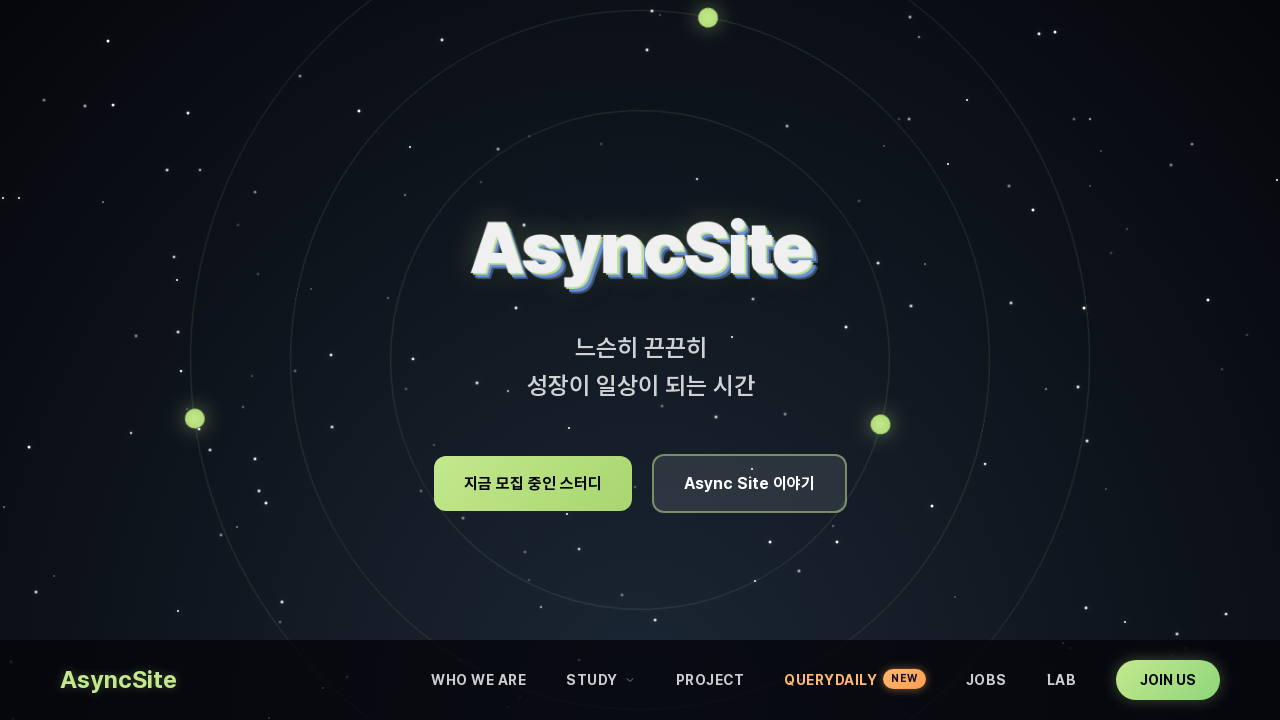

Waited for page to fully load (networkidle state)
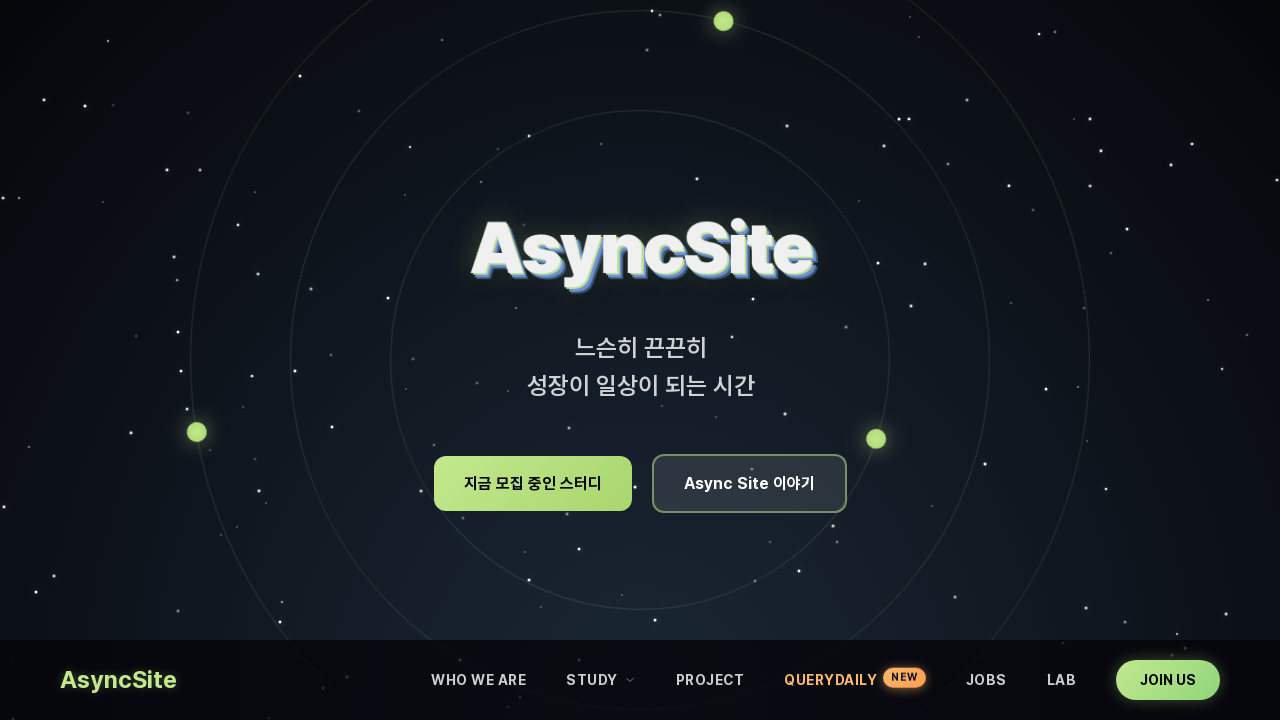

Verified navigation element (nav) is present on the page
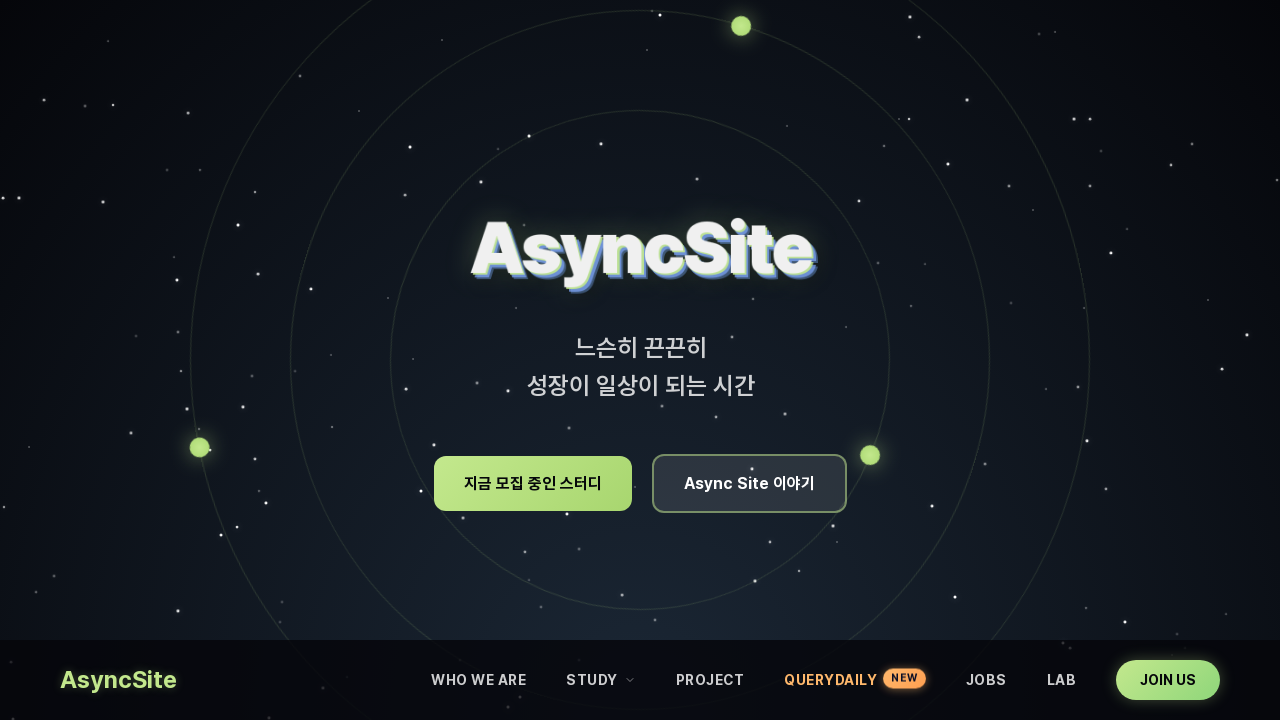

Verified link elements (a) exist on the page
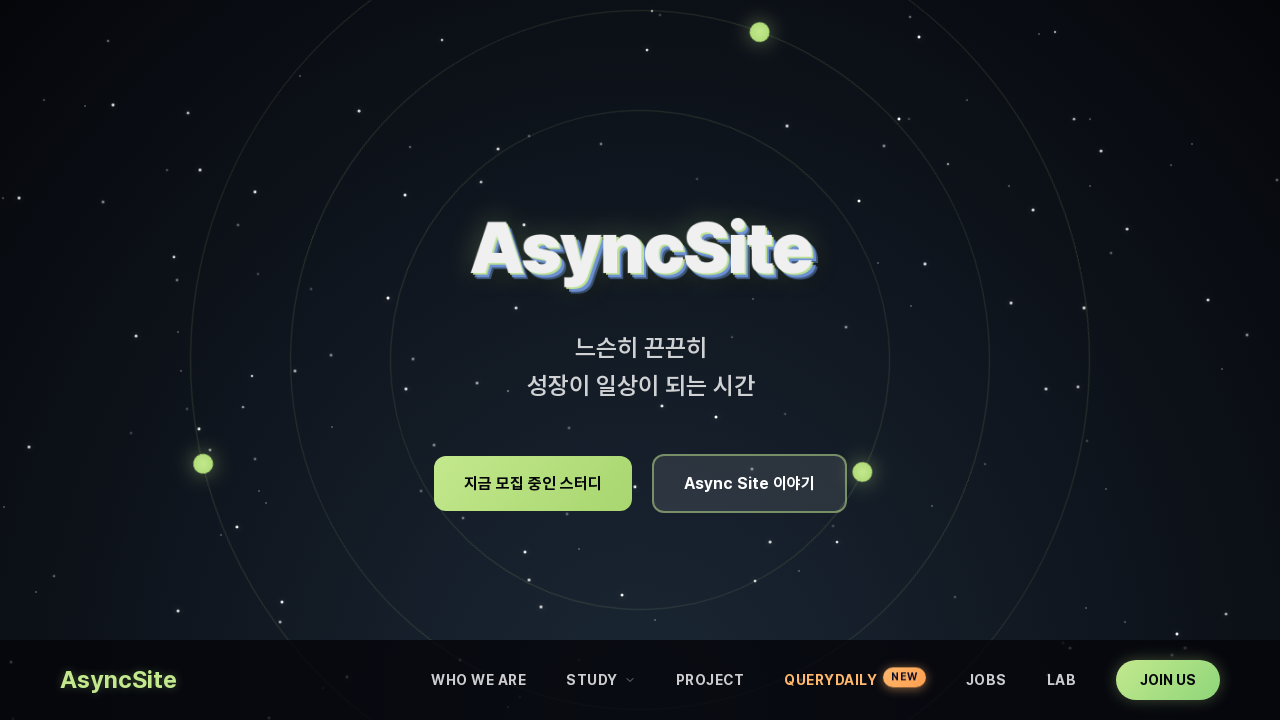

Verified header element is present on the page
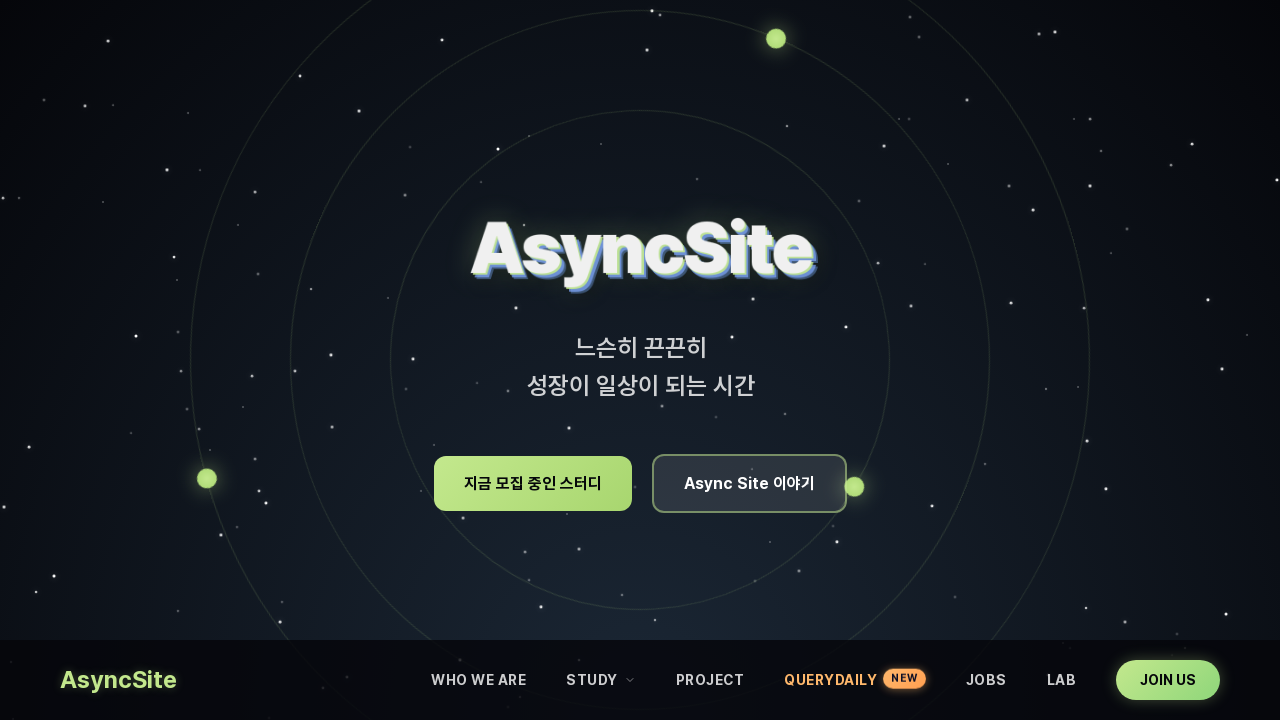

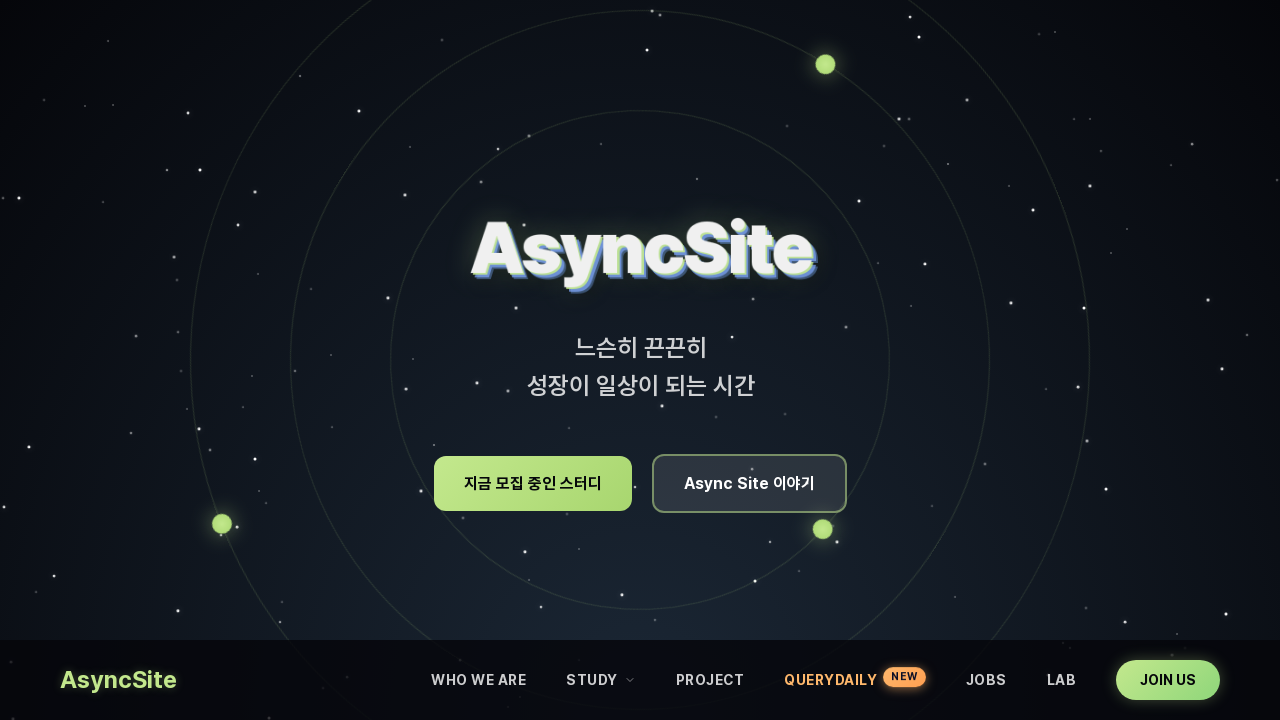